Tests the Radio Button functionality by selecting the "Yes" option

Starting URL: https://demoqa.com/

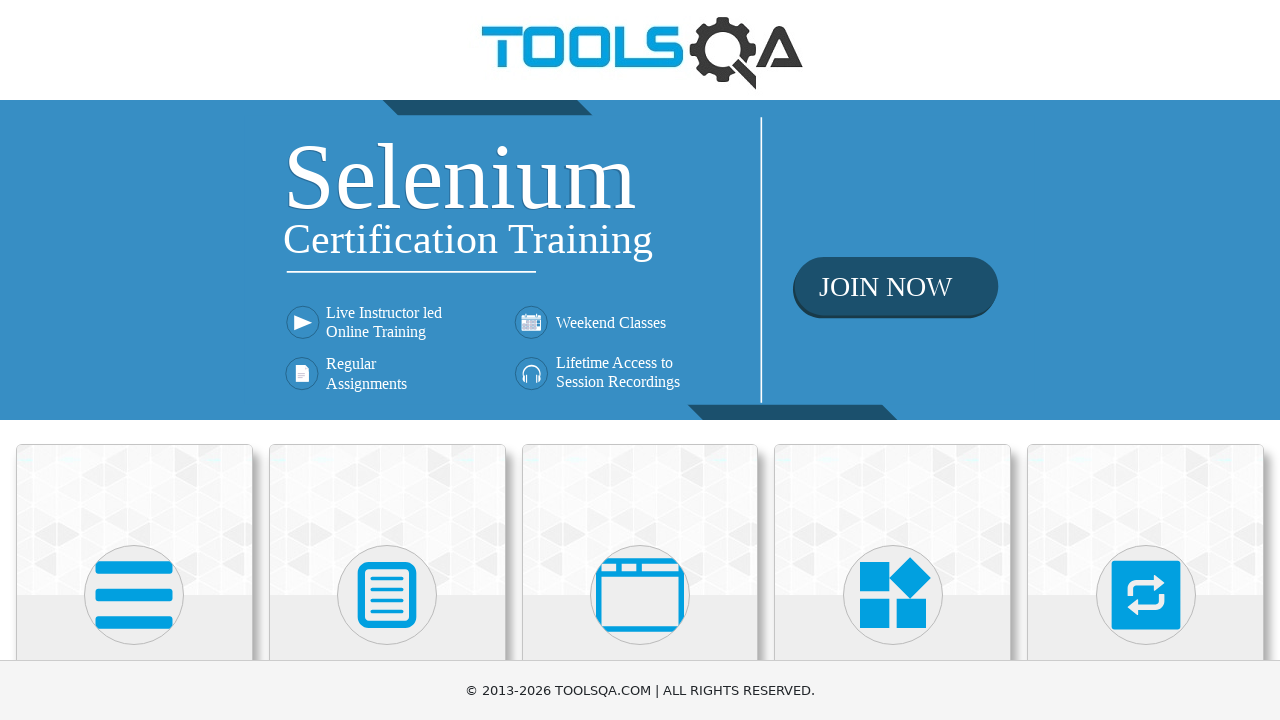

Clicked on Elements card at (134, 360) on text=Elements
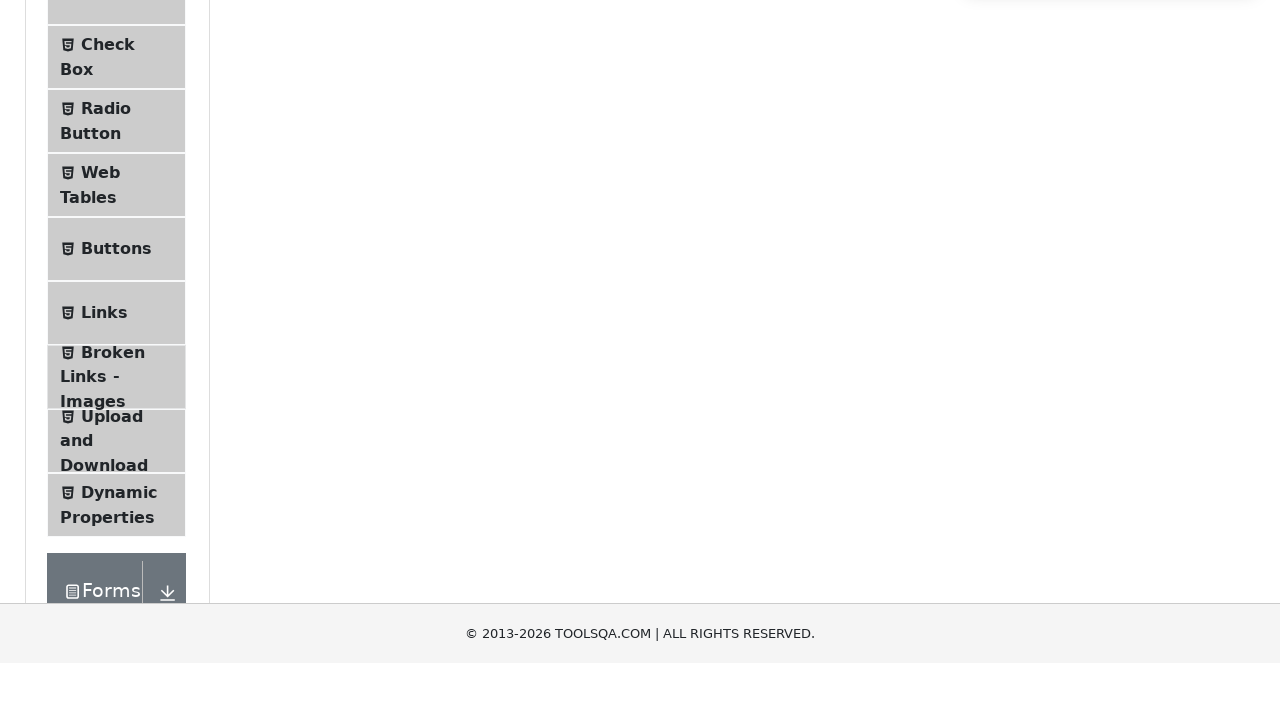

Clicked on Radio Button menu item at (106, 376) on text=Radio Button
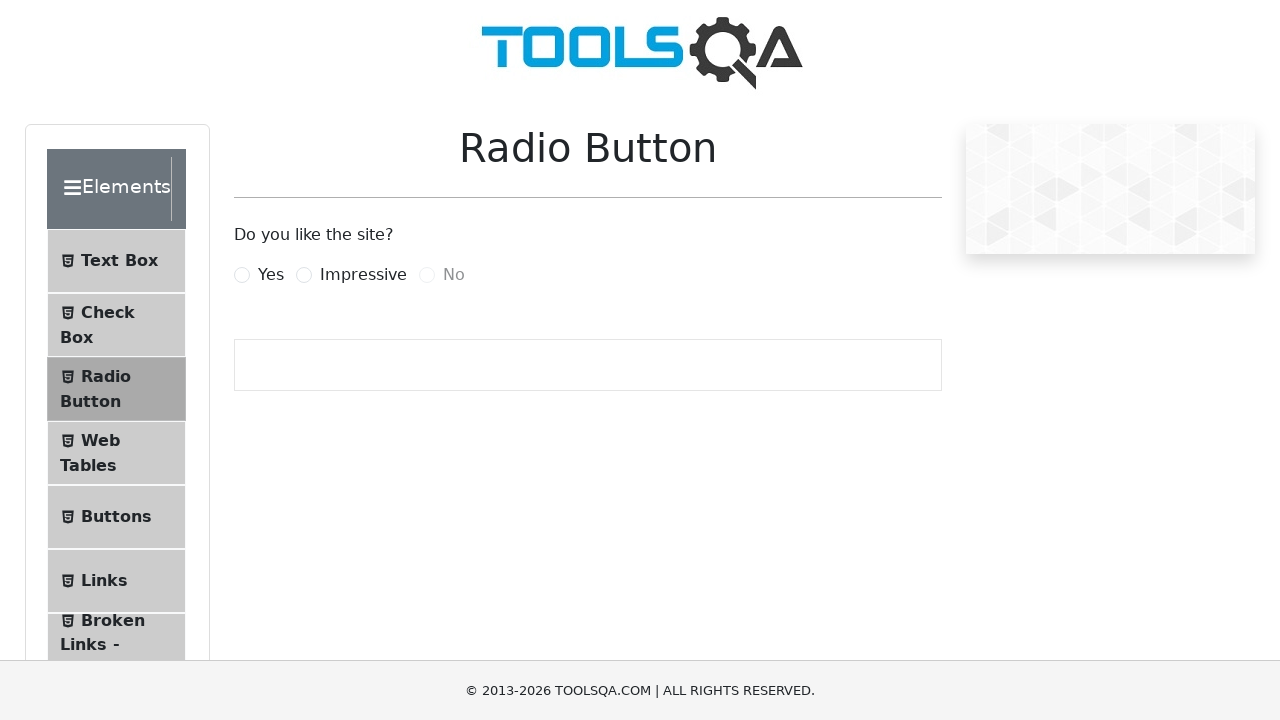

Clicked the Yes radio button at (271, 275) on label[for='yesRadio']
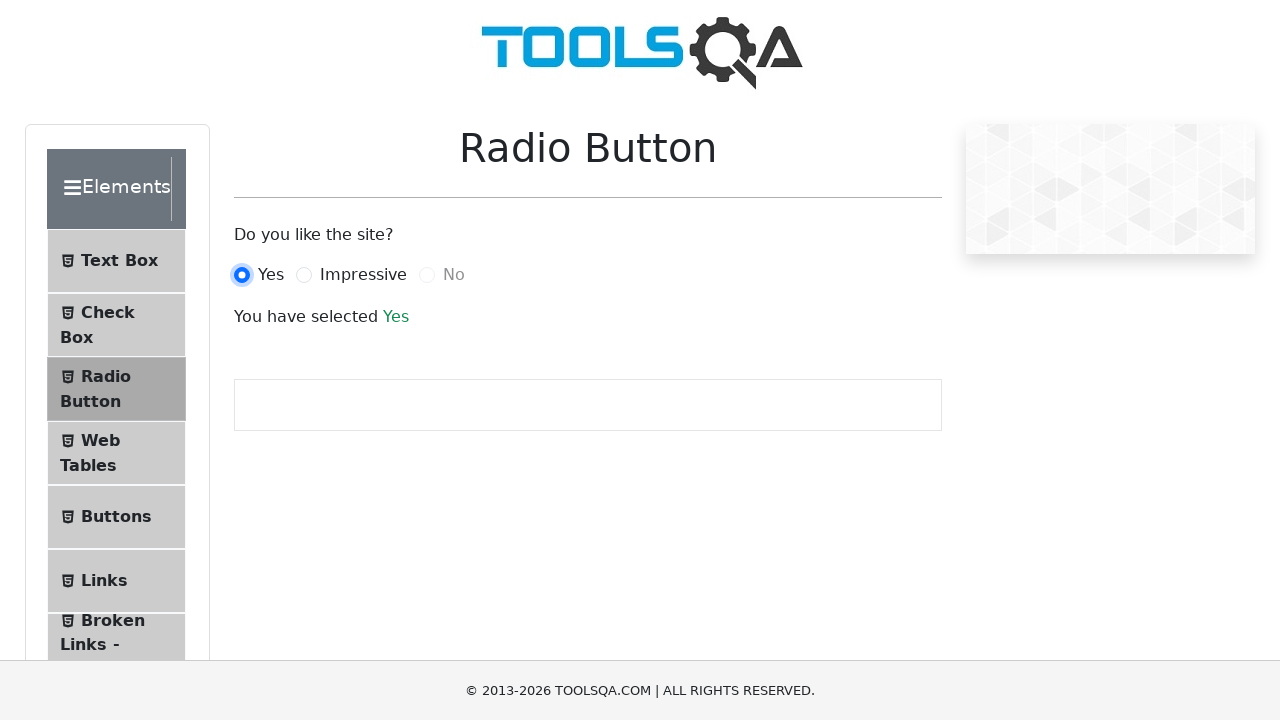

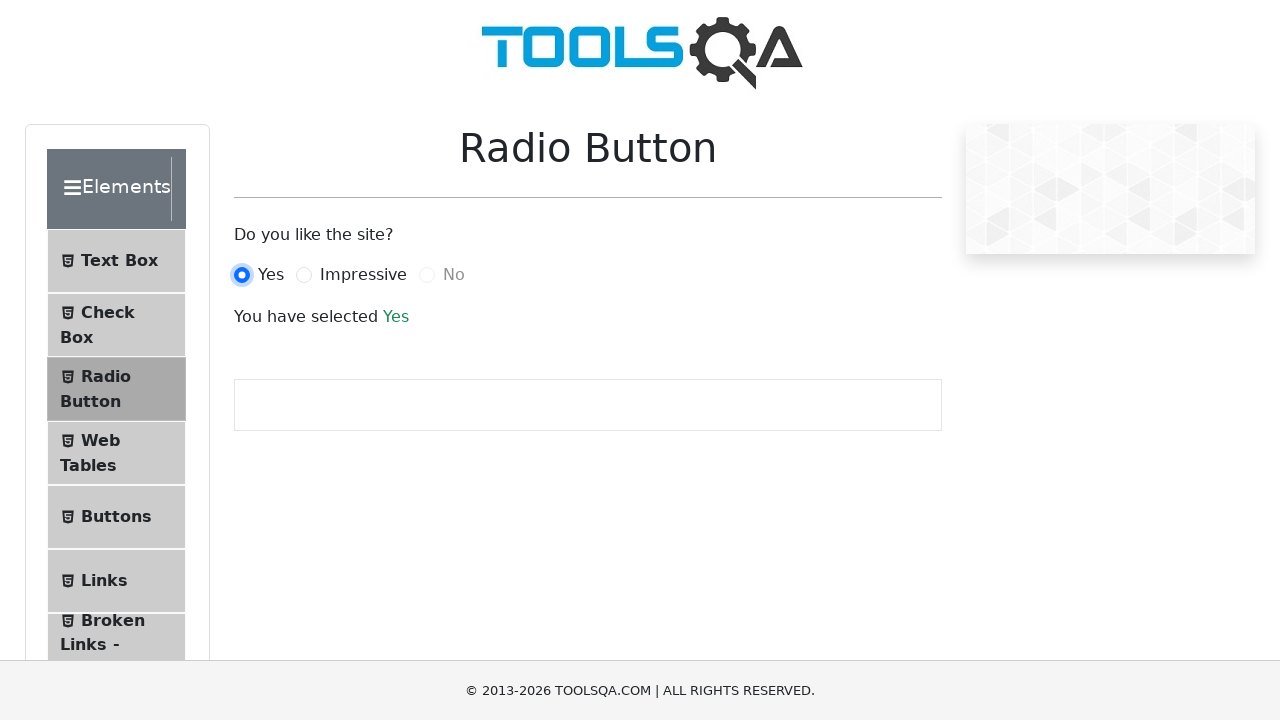